Verifies that all checkboxes on the page are present by counting them

Starting URL: https://rahulshettyacademy.com/AutomationPractice/

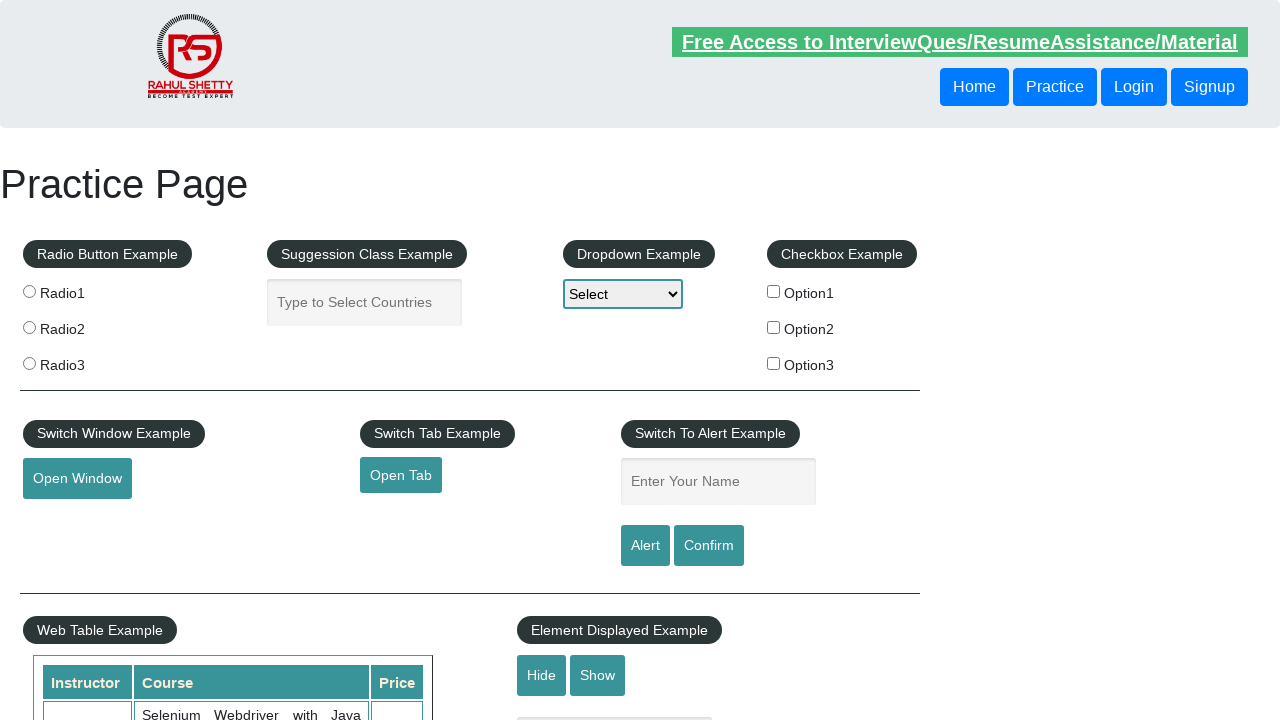

Navigated to AutomationPractice page
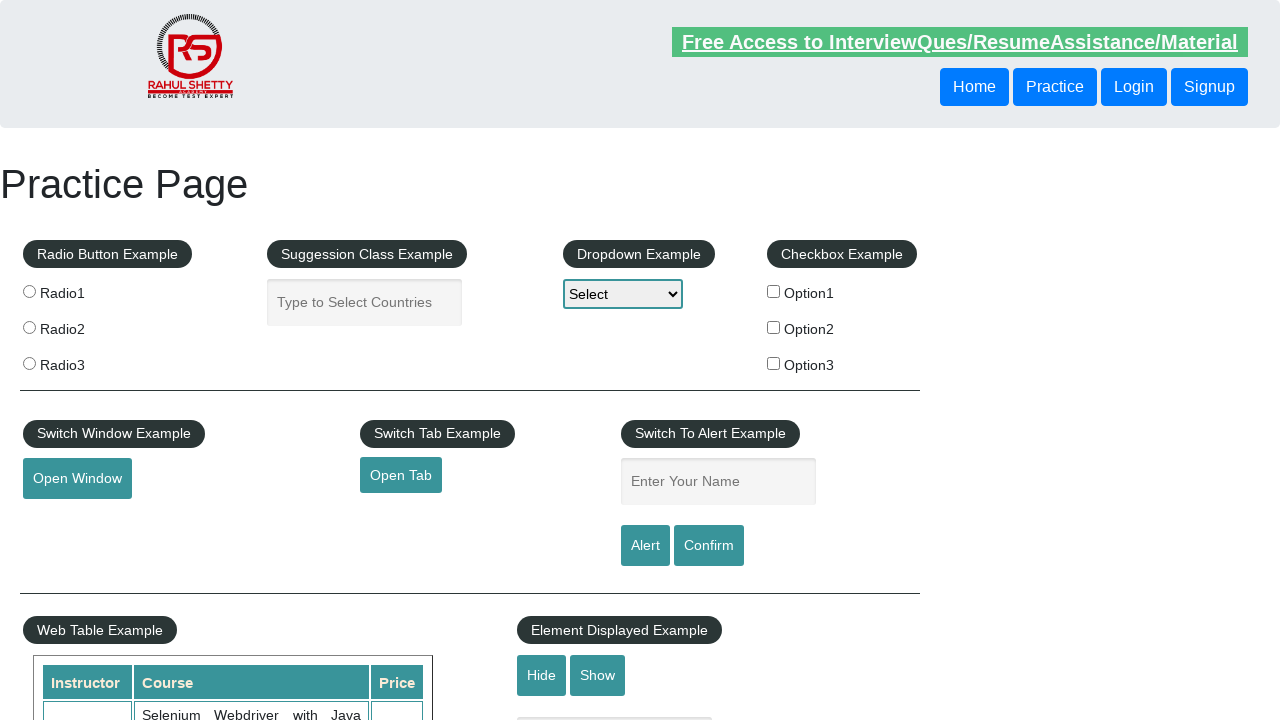

Located all checkboxes on the page - found 3 checkboxes
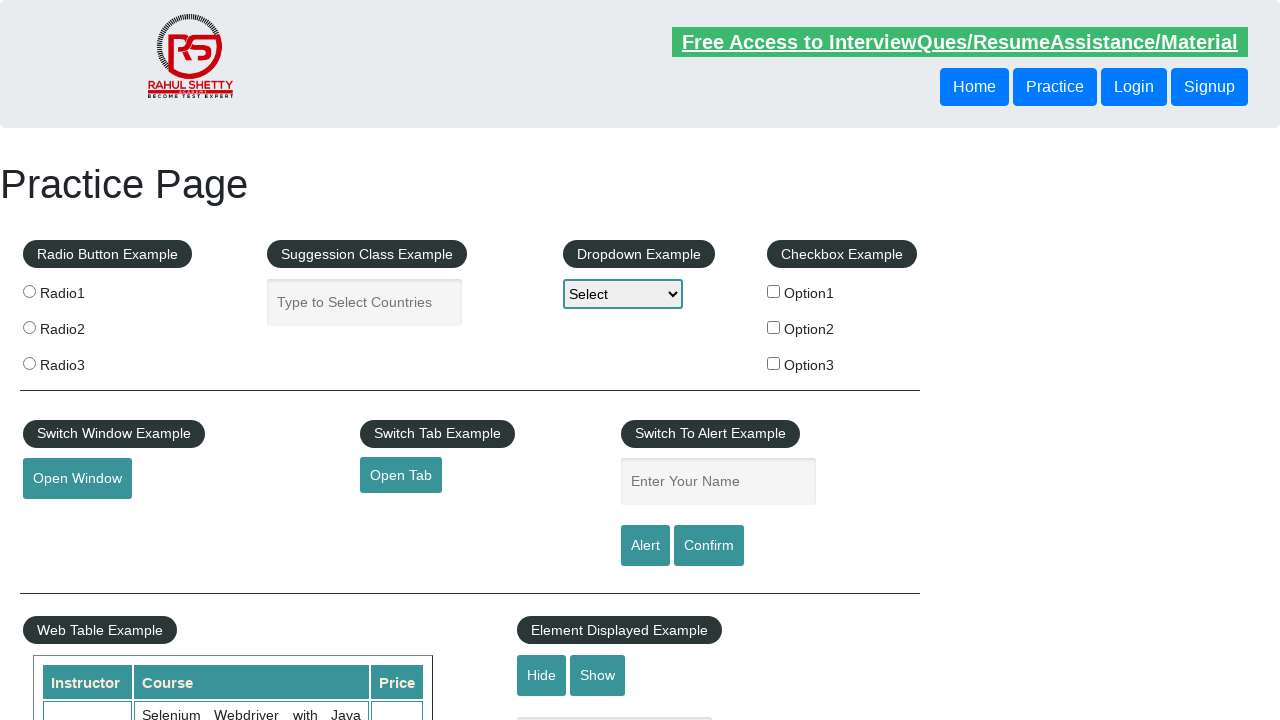

Verified that checkboxes are present on the page - count: 3
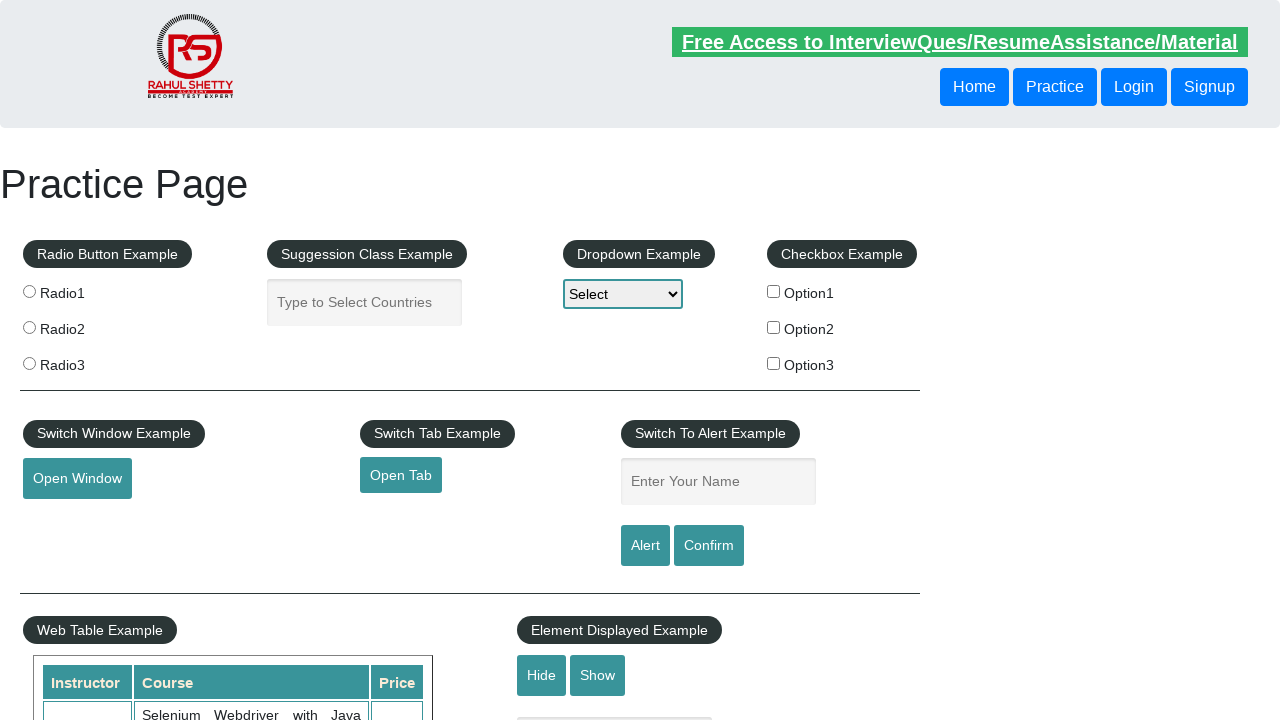

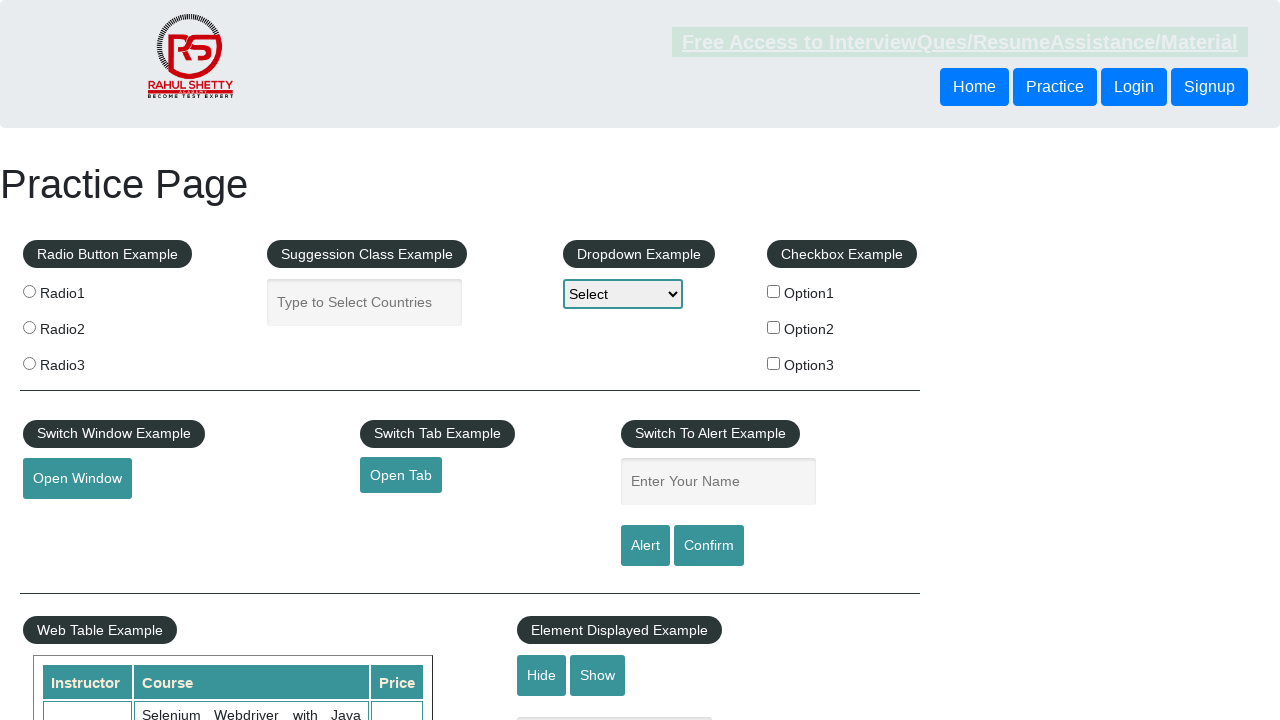